Tests scroll functionality by scrolling down to the "CYDEO" link at the bottom of the page using moveToElement action, then scrolls back up to the "Home" link using PageUp button.

Starting URL: https://practice.cydeo.com/

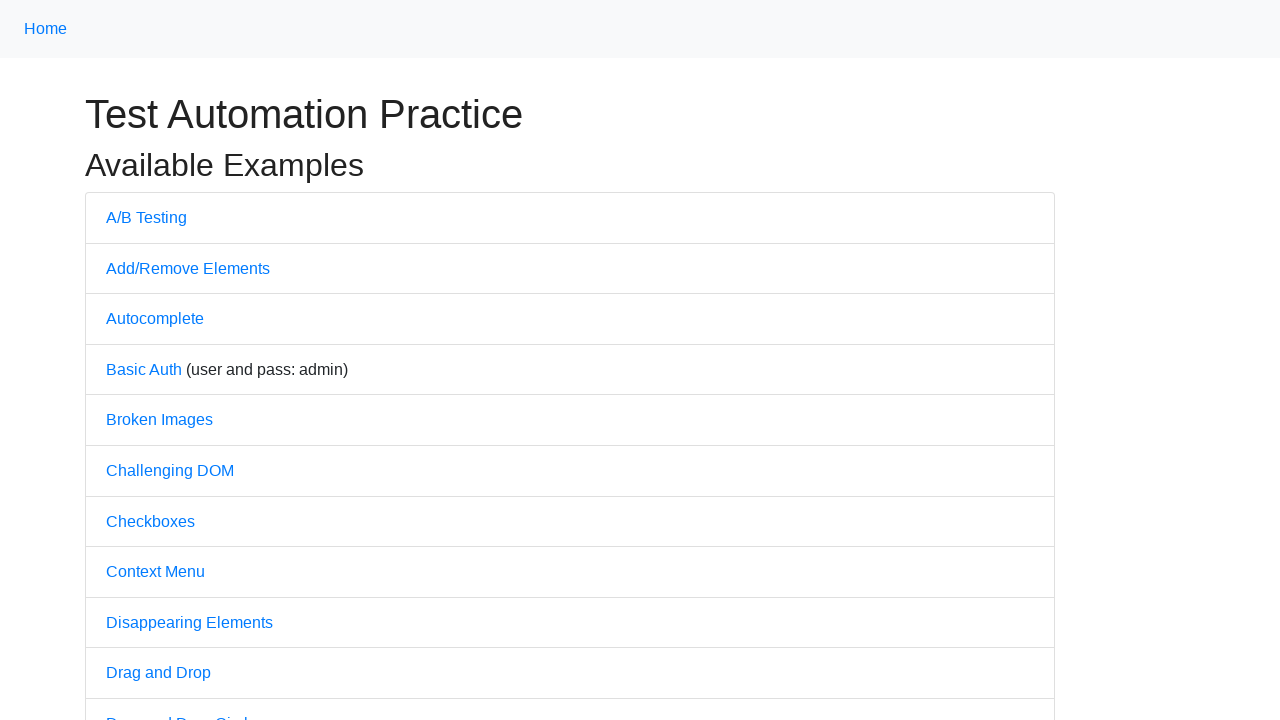

Located CYDEO link element at bottom of page
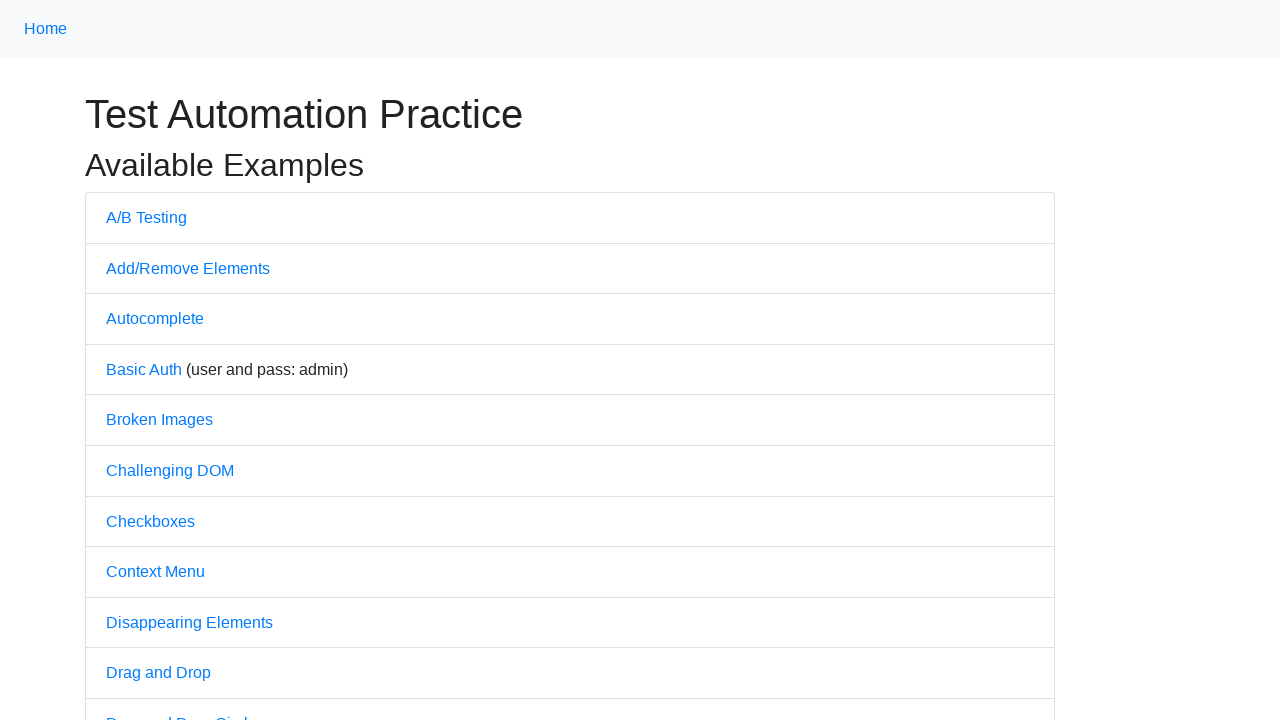

Scrolled down to CYDEO link using scroll_into_view_if_needed
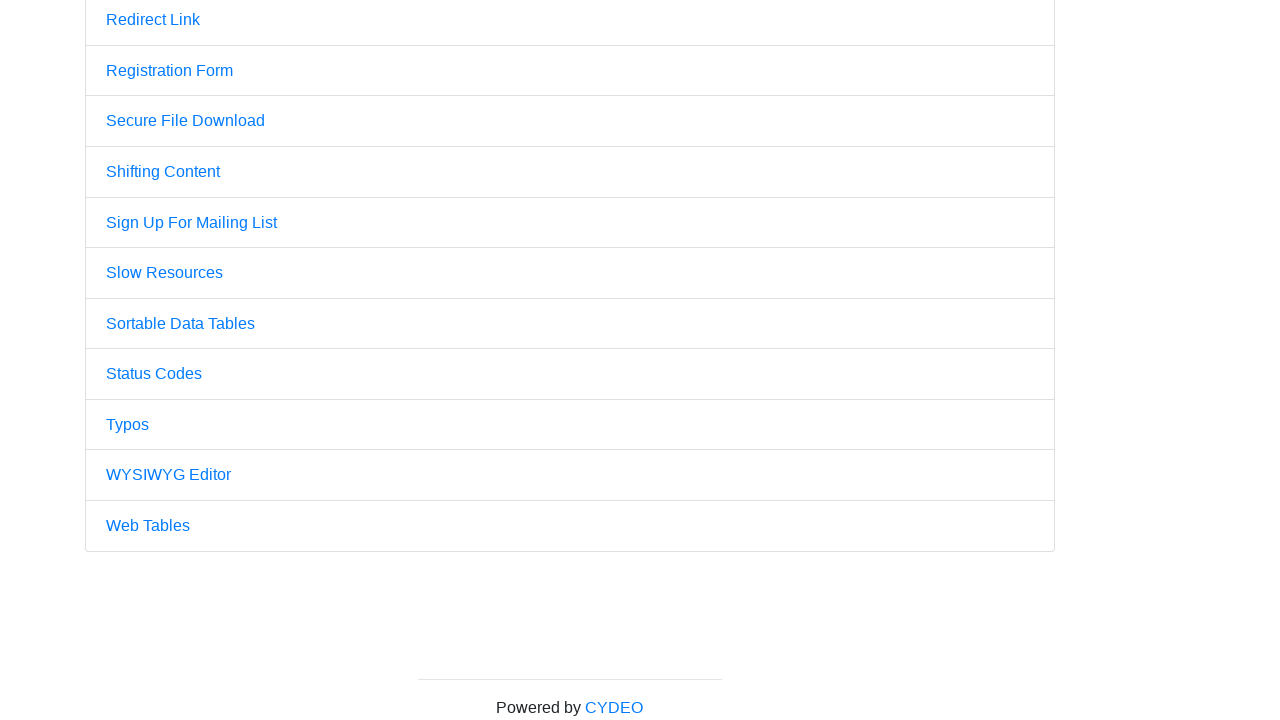

Located Home link element at top of page
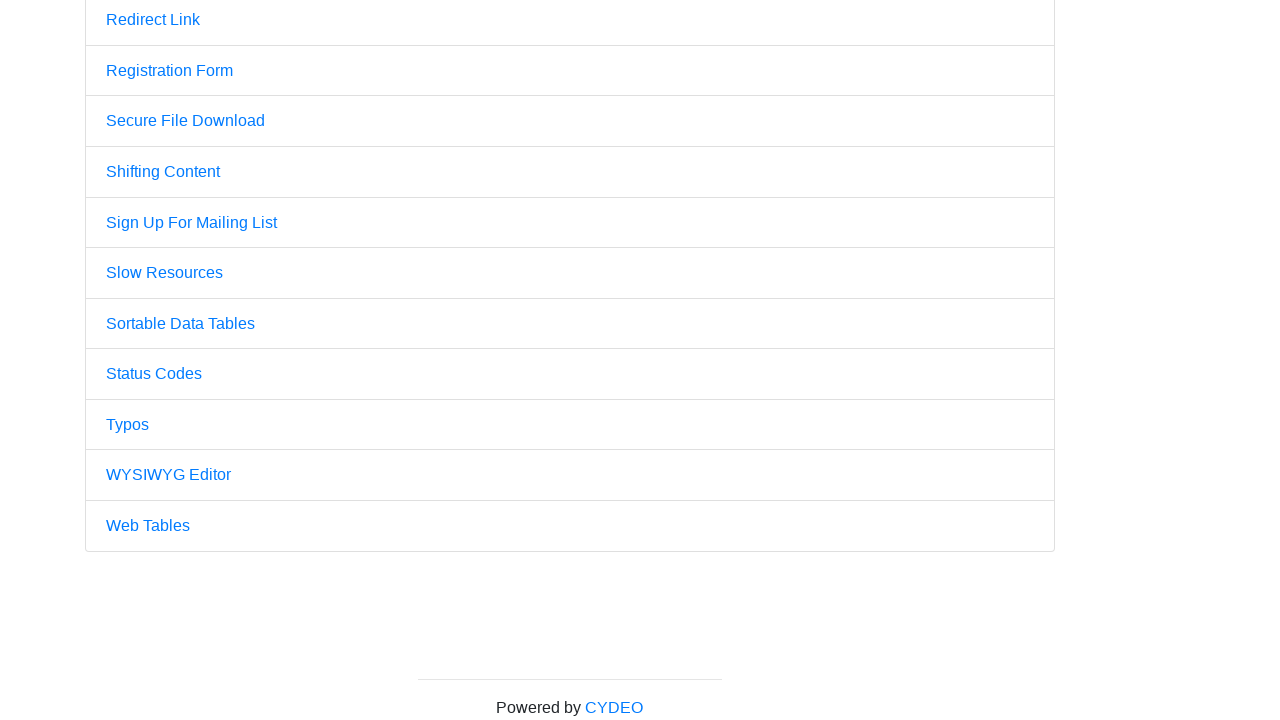

Pressed PageUp key to scroll back up the page
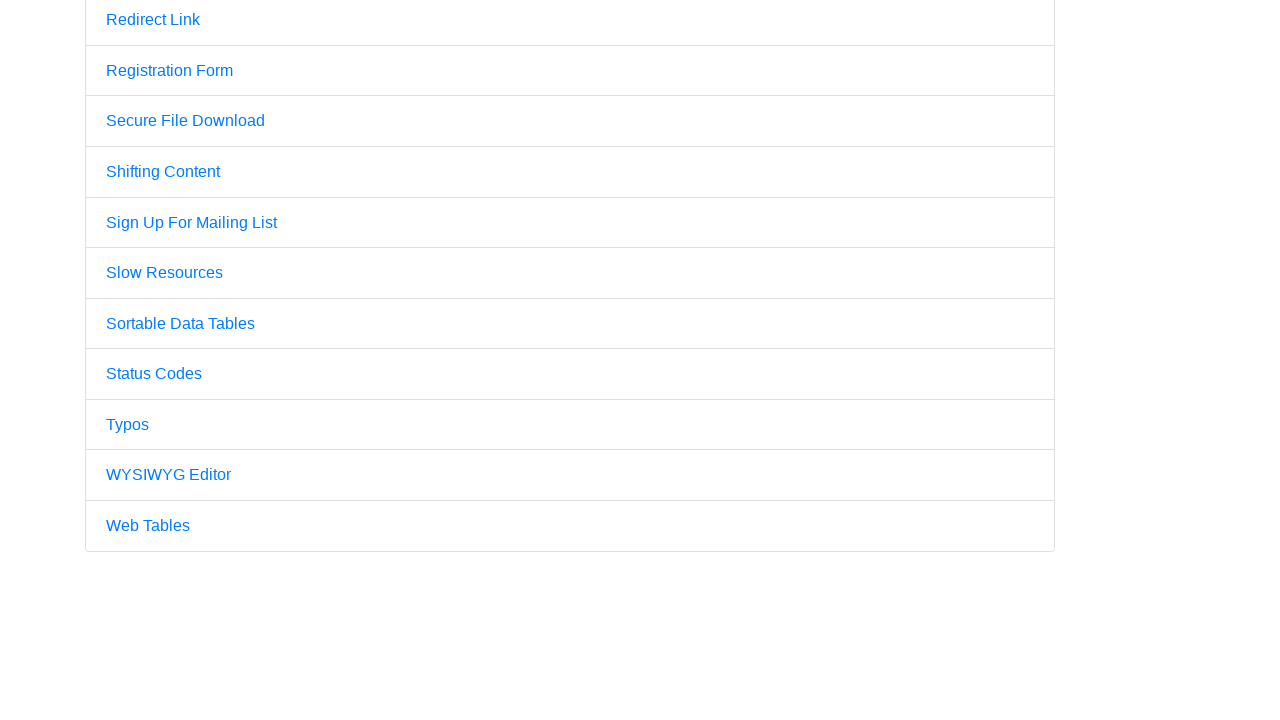

Scrolled to ensure Home link is visible at top of page
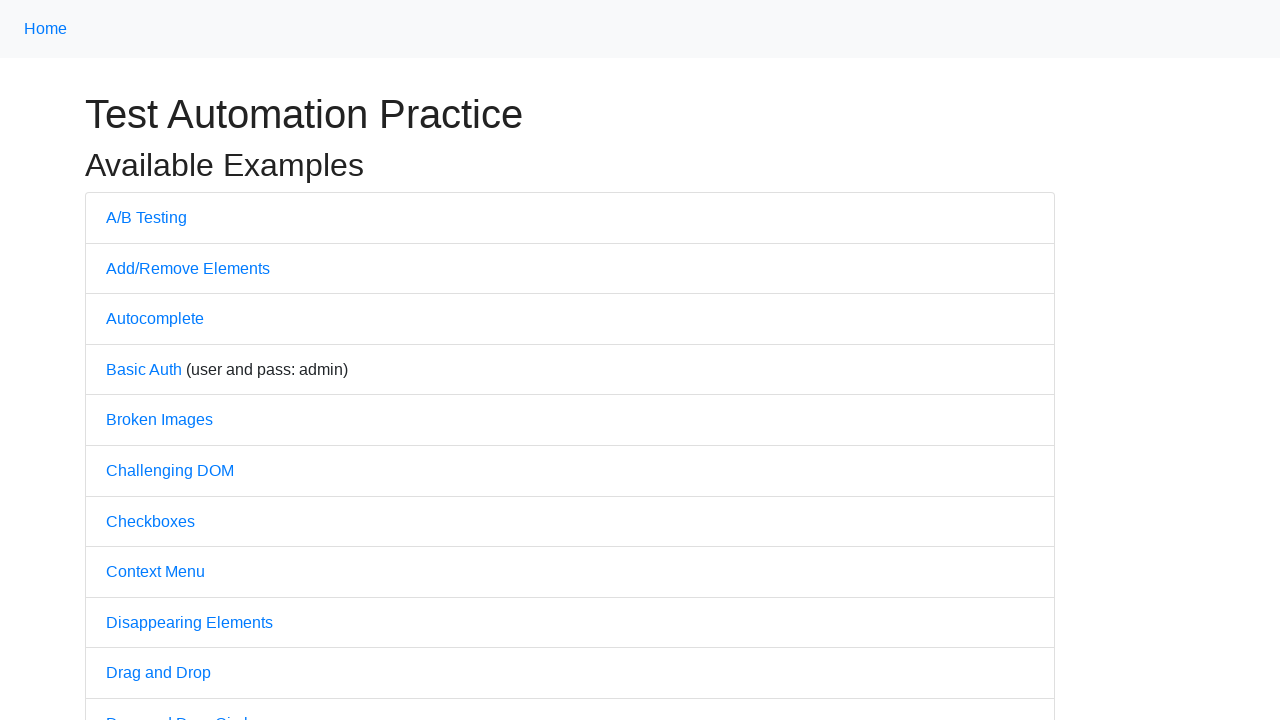

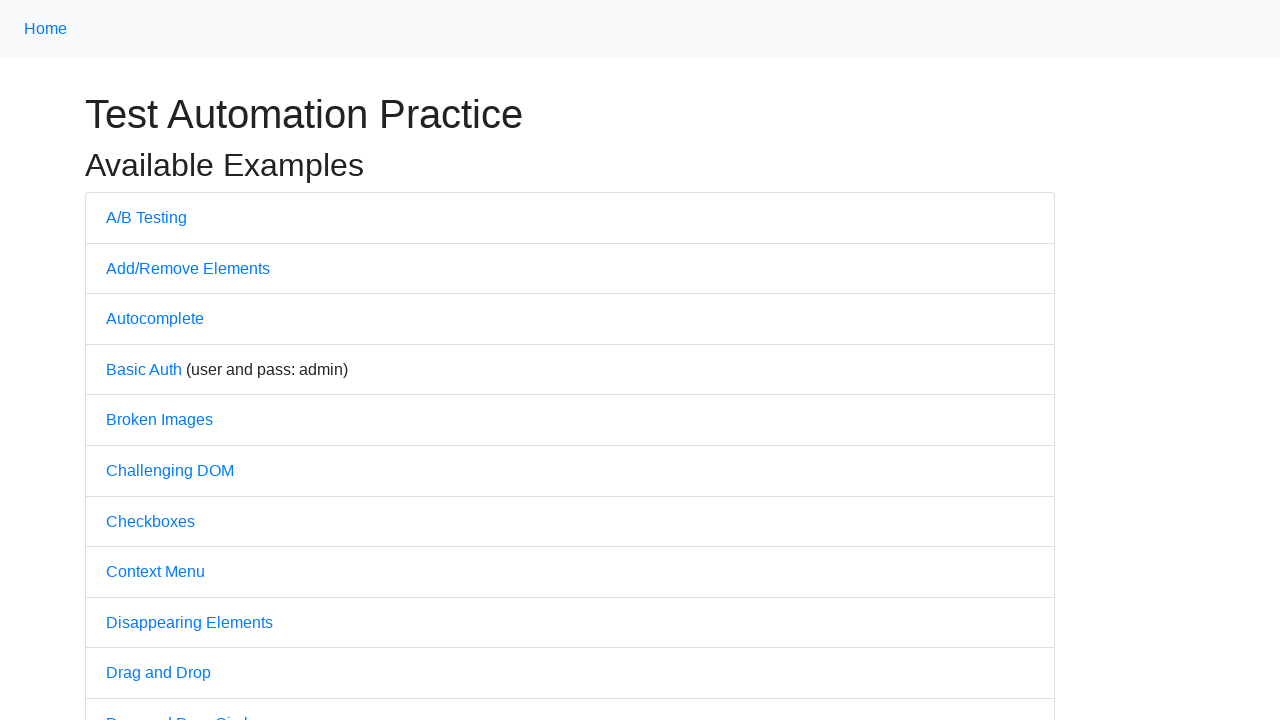